Navigates to FreeCRM website, retrieves the page title, and injects jQuery Growl library to display runtime notification messages based on whether the title matches the expected value.

Starting URL: http://freecrm.com/

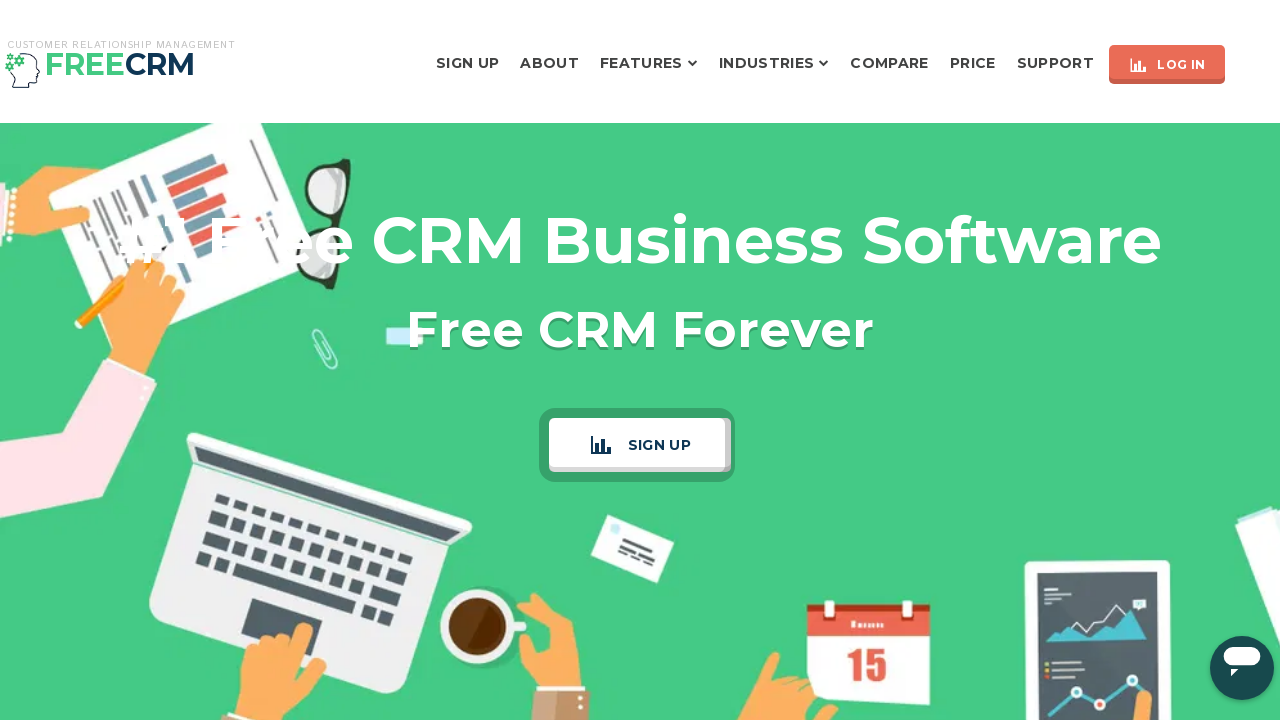

Retrieved page title from FreeCRM website
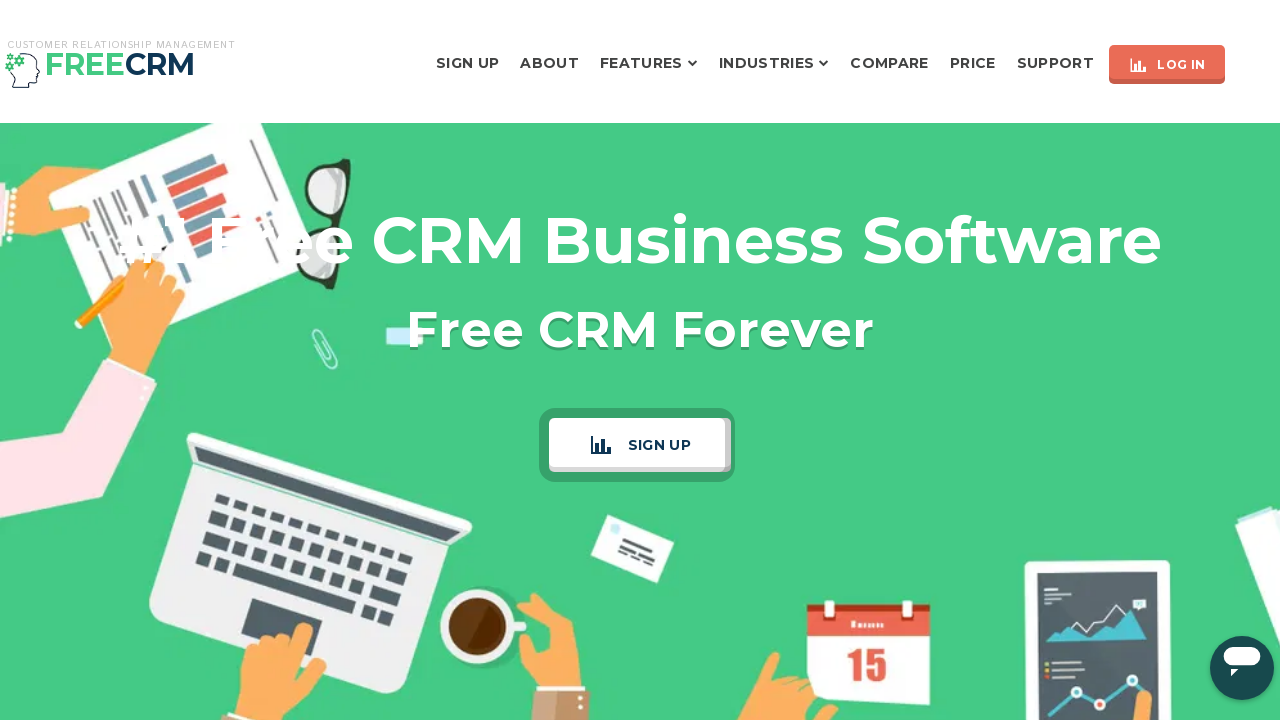

Injected jQuery library into page
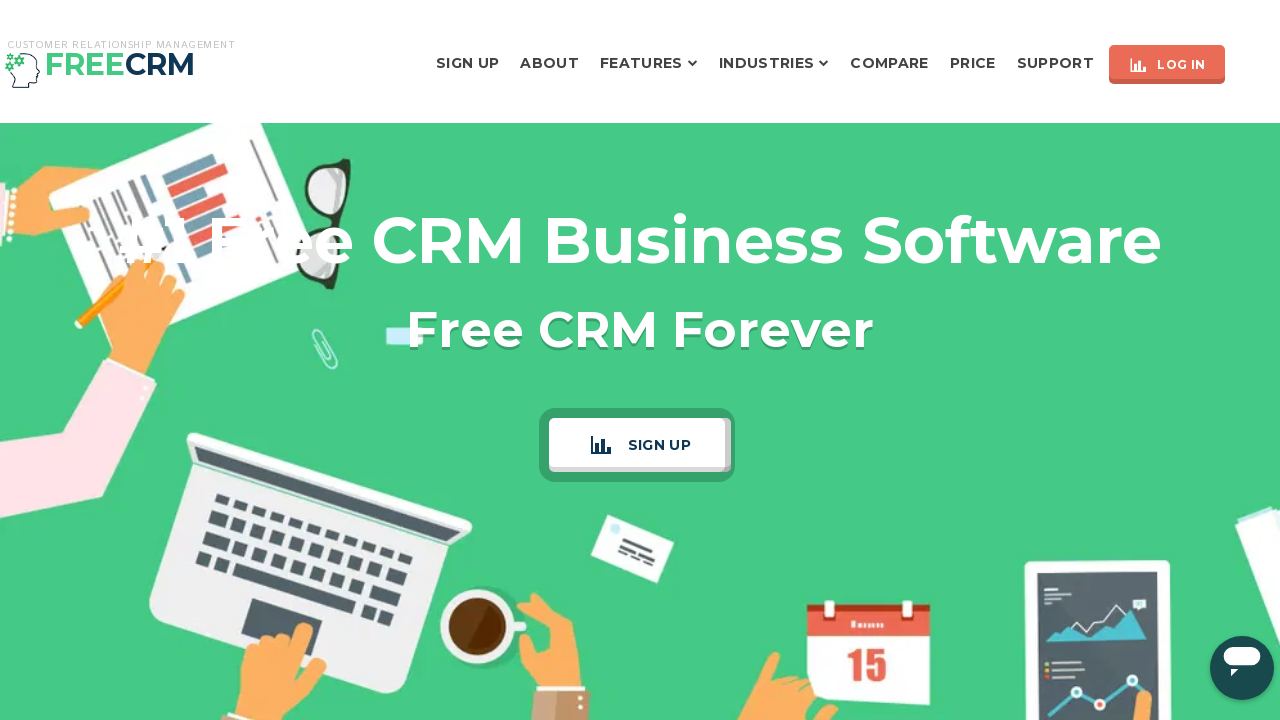

Waited for jQuery library to load
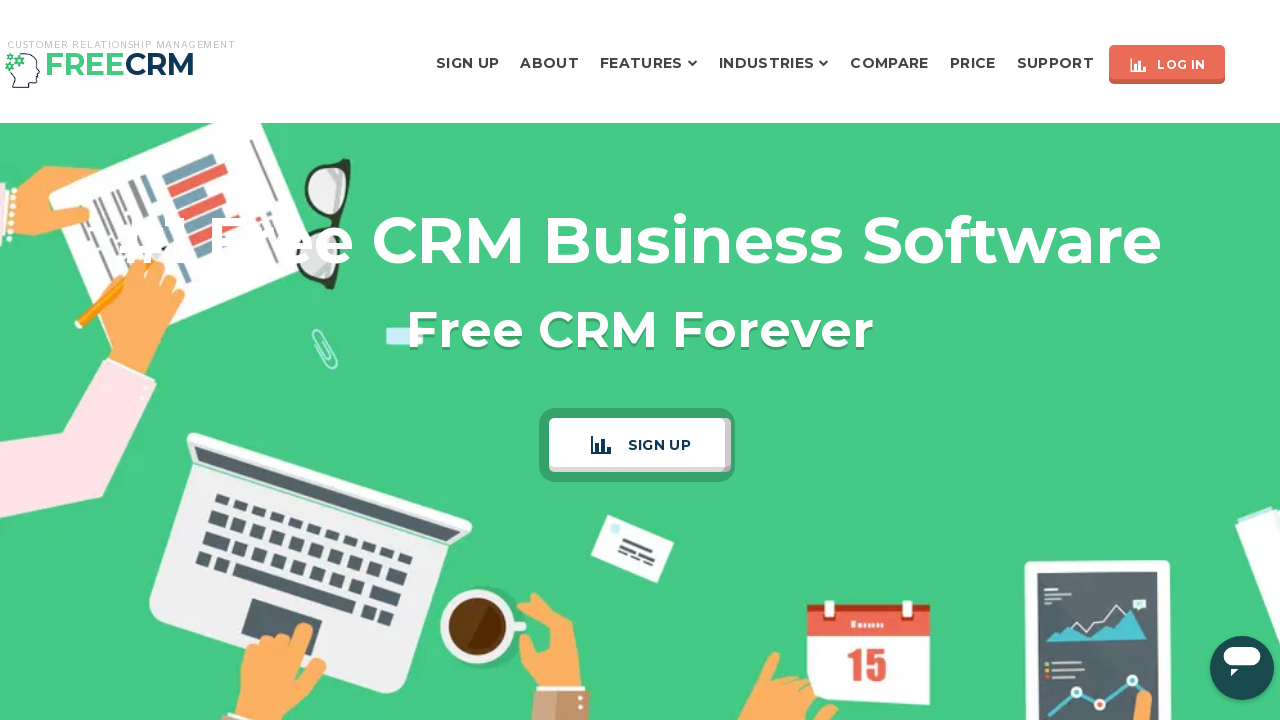

Loaded jQuery Growl script
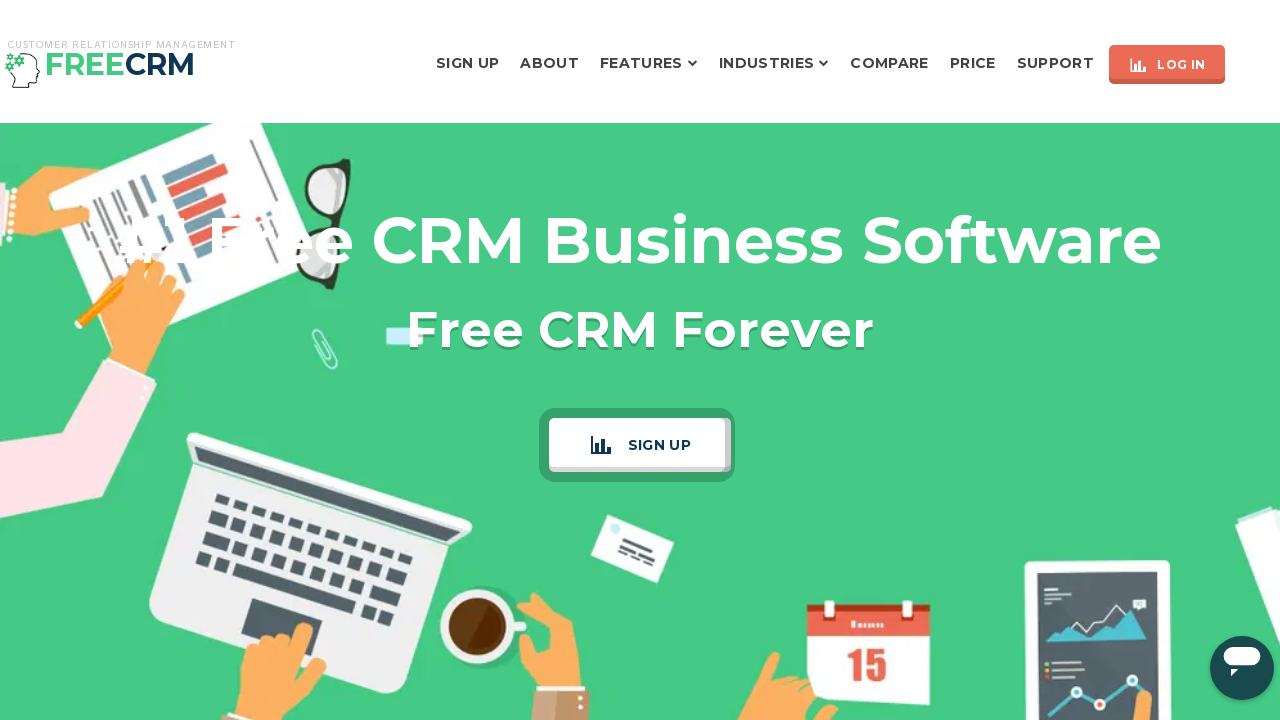

Injected jQuery Growl CSS styles
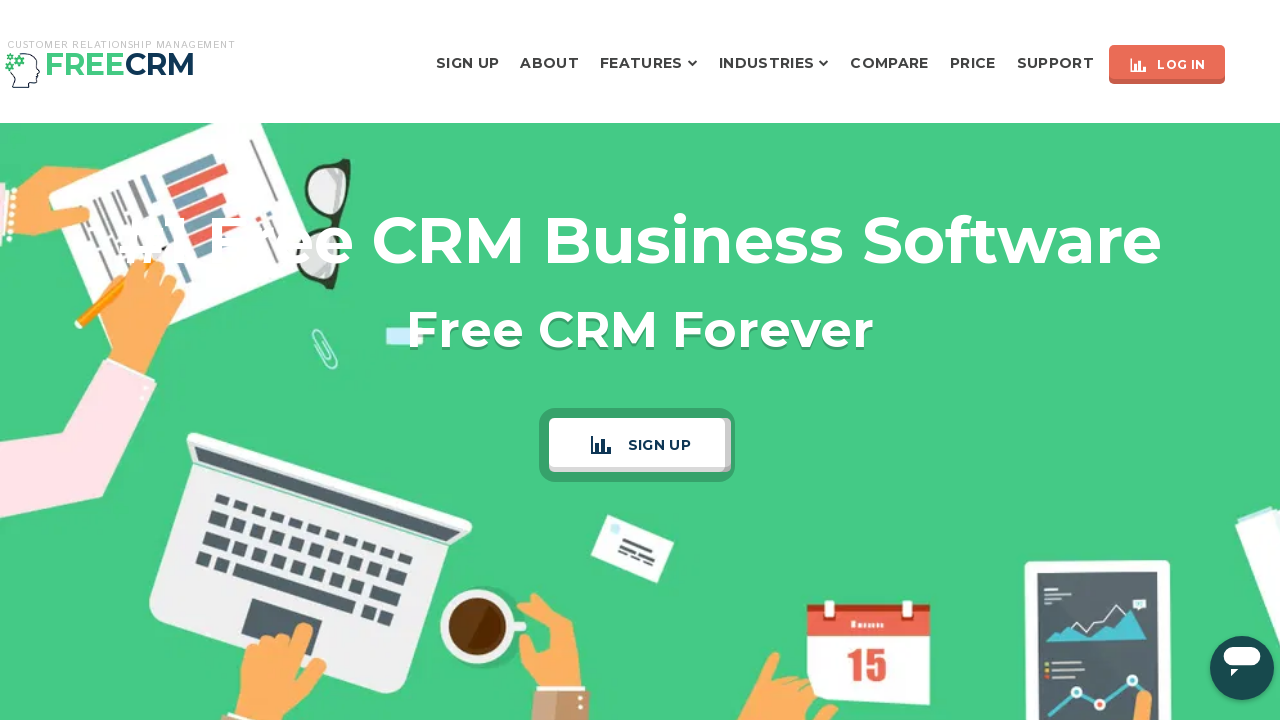

Waited for jQuery Growl styles to load
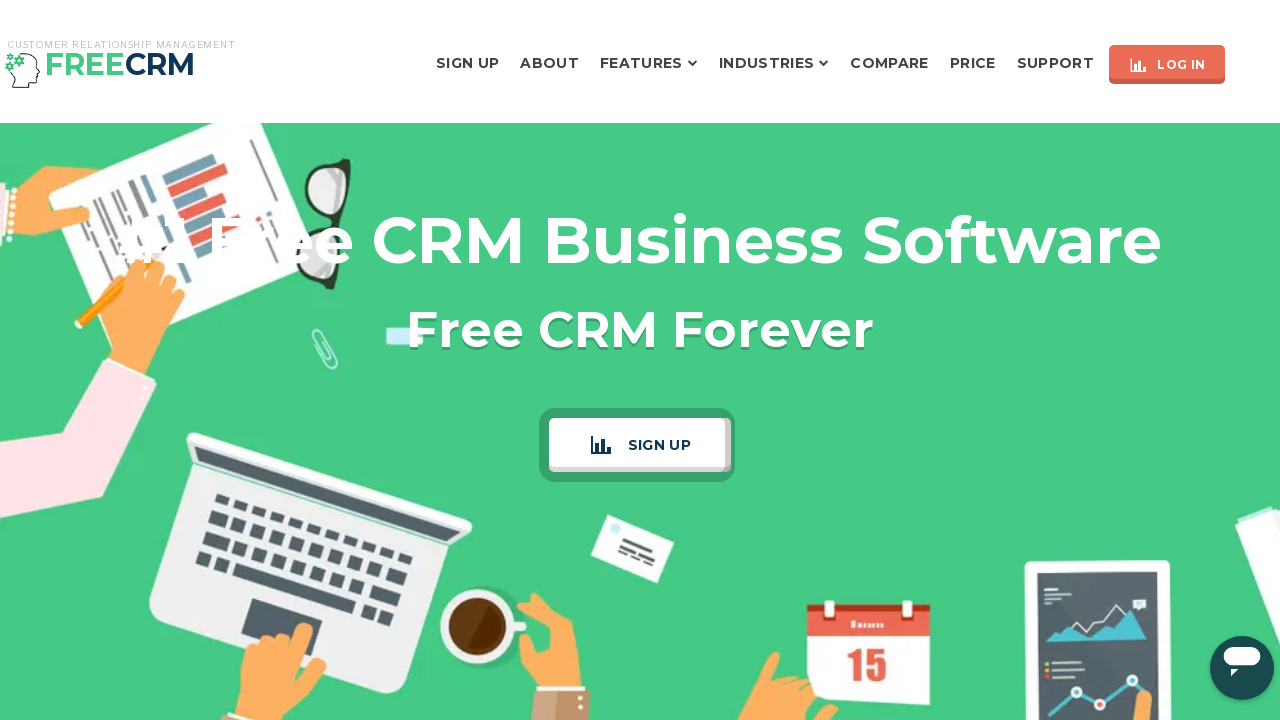

Displayed Growl notification with page title: #1 Free CRM Business Software - Free Forever
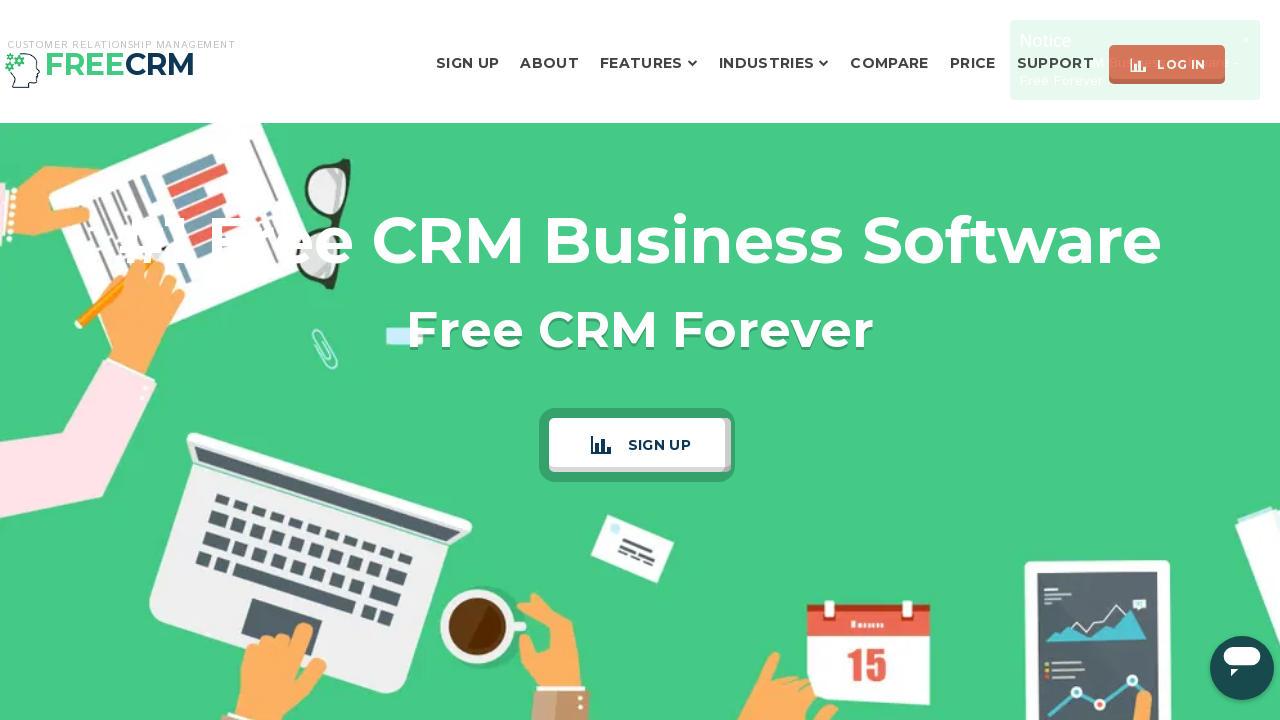

Page title does not match expected value - displayed error Growl notification
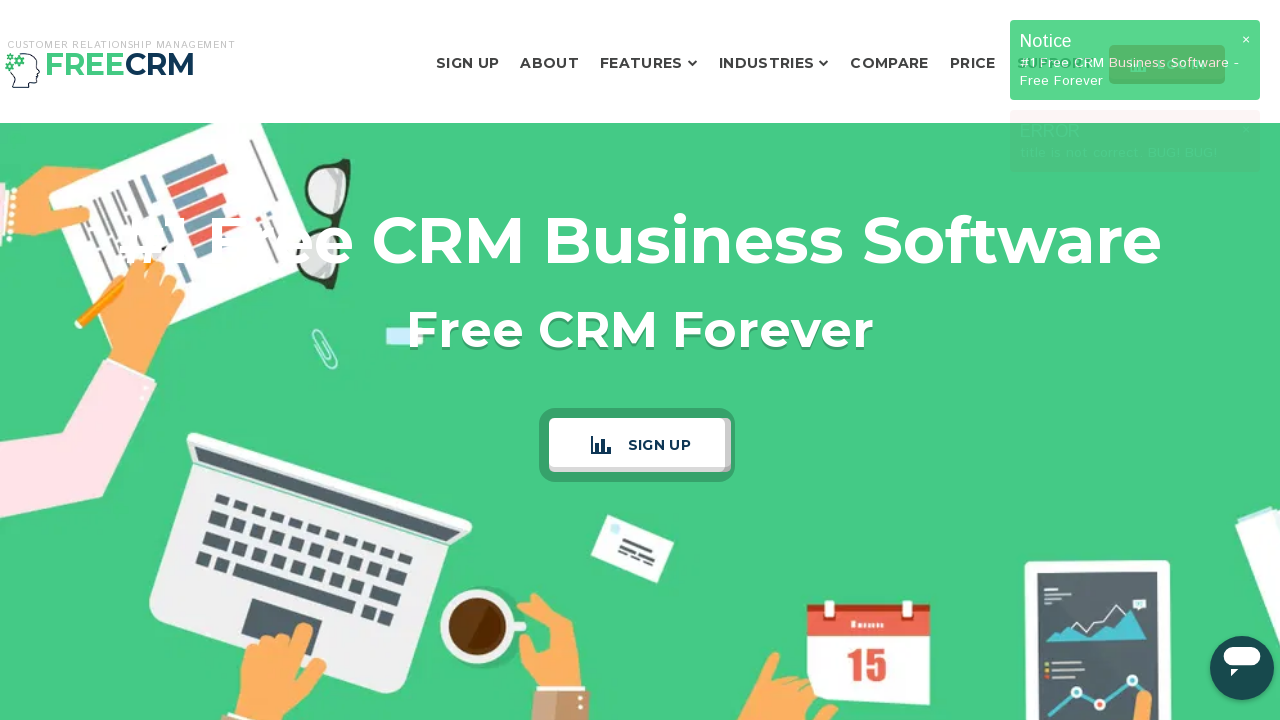

Waited for Growl notifications to be visible
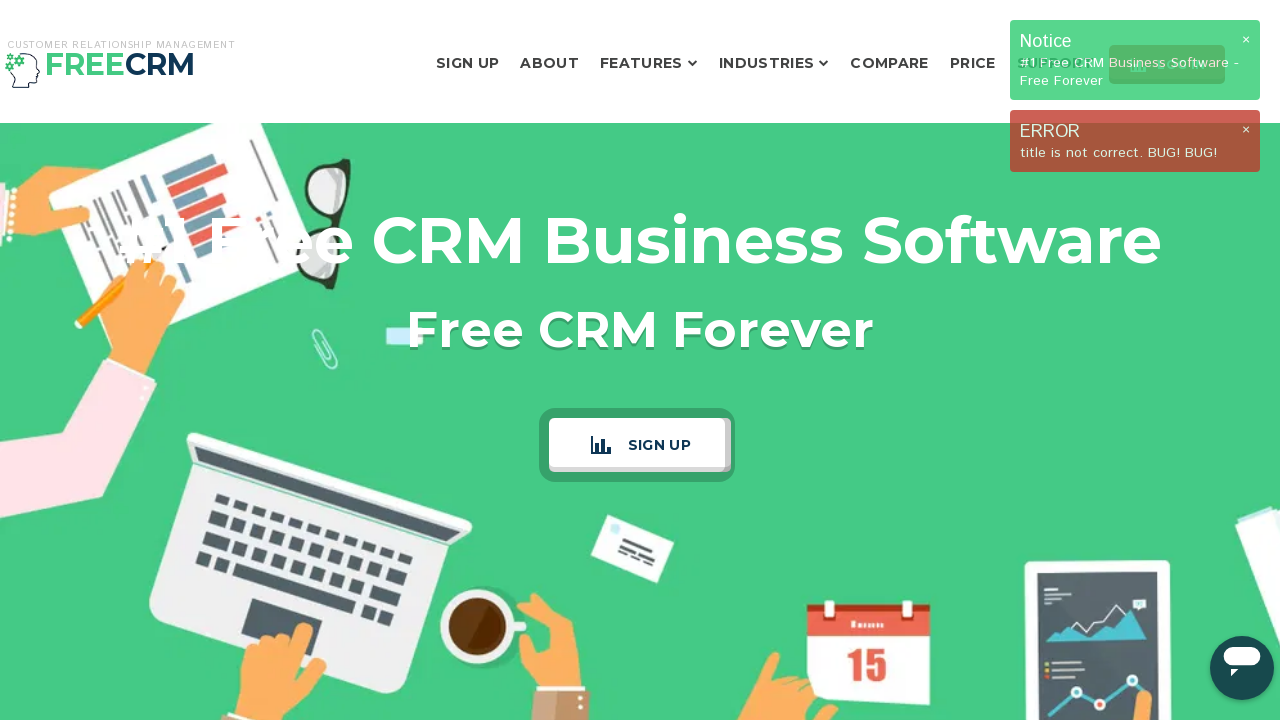

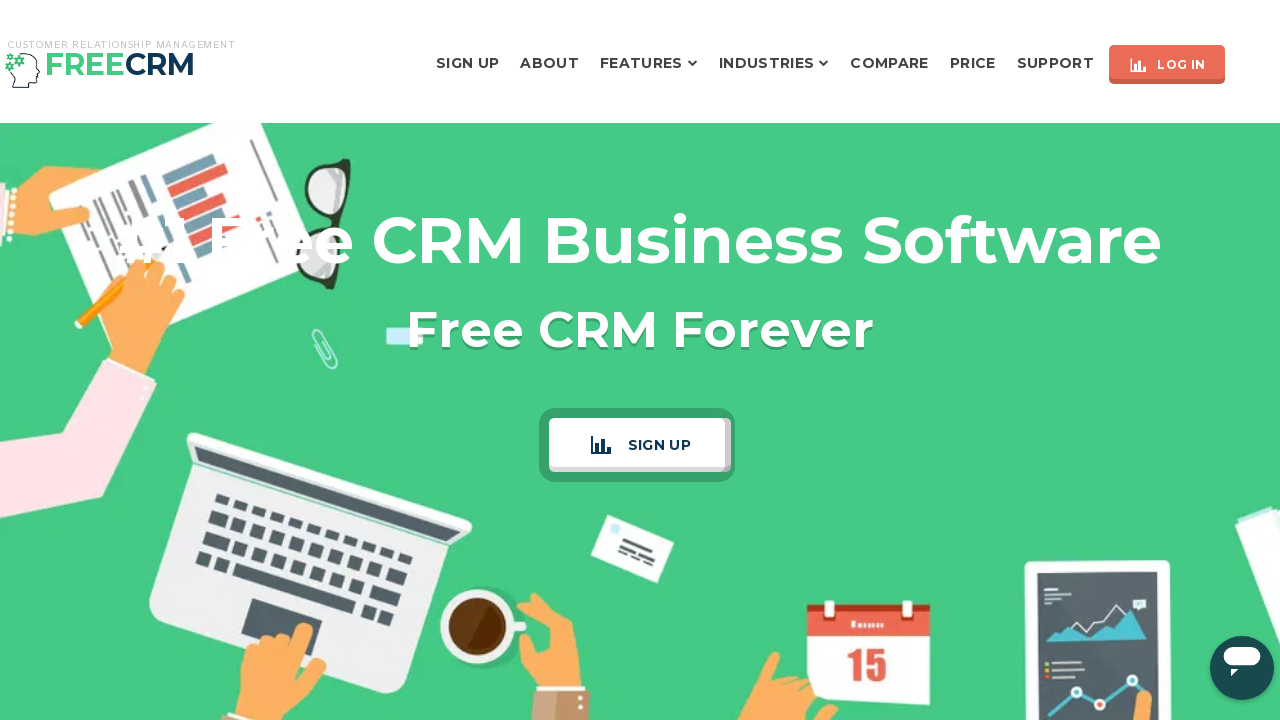